Tests a registration form by filling all fields (first name, last name, address, phone, username, email, password, confirm password) with generated data and submitting the form.

Starting URL: https://claruswaysda.github.io/form.html

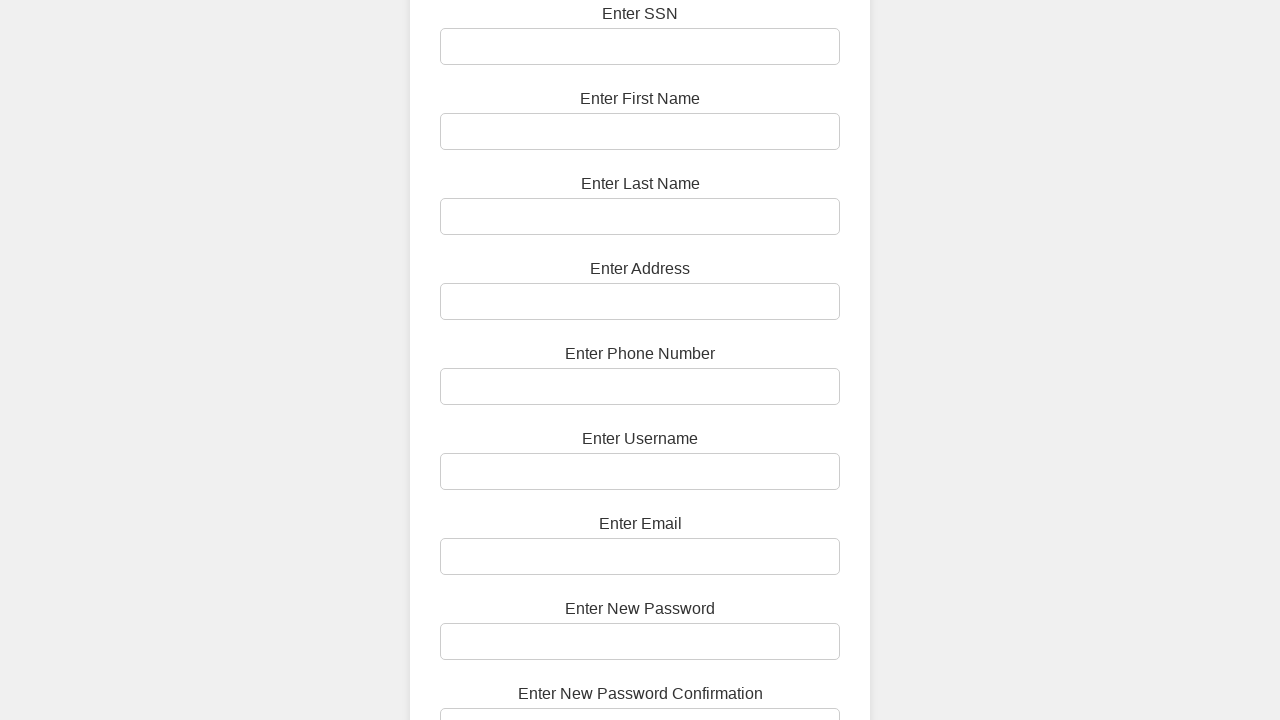

Filled first name field with 'Marcus' on #first-name
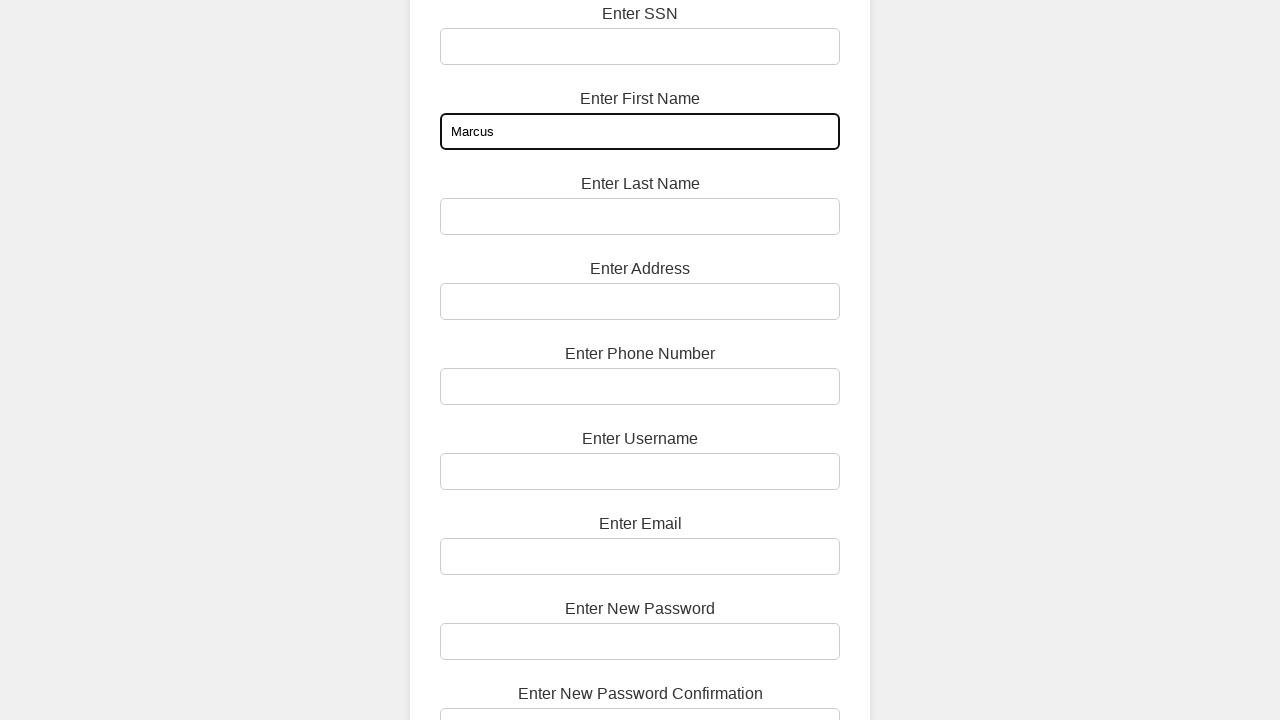

Filled last name field with 'Thompson' on #last-name
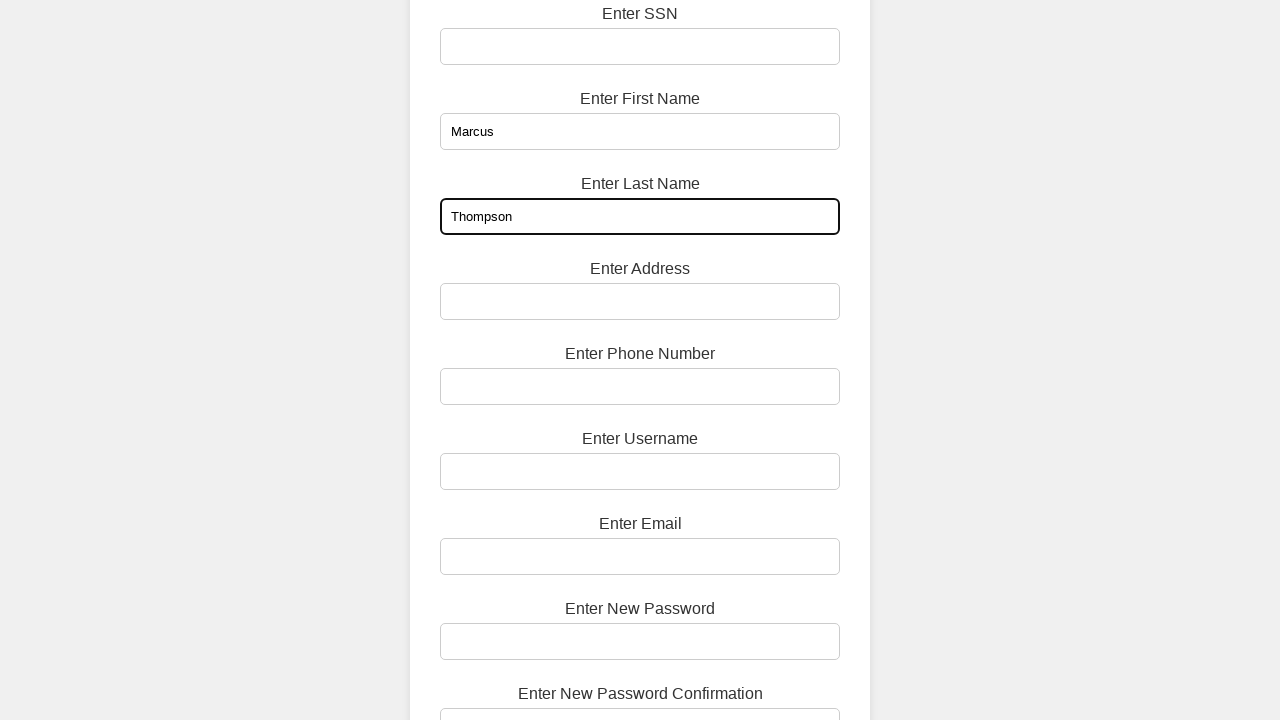

Filled address field with '742 Evergreen Terrace, Springfield, IL 62704' on #address
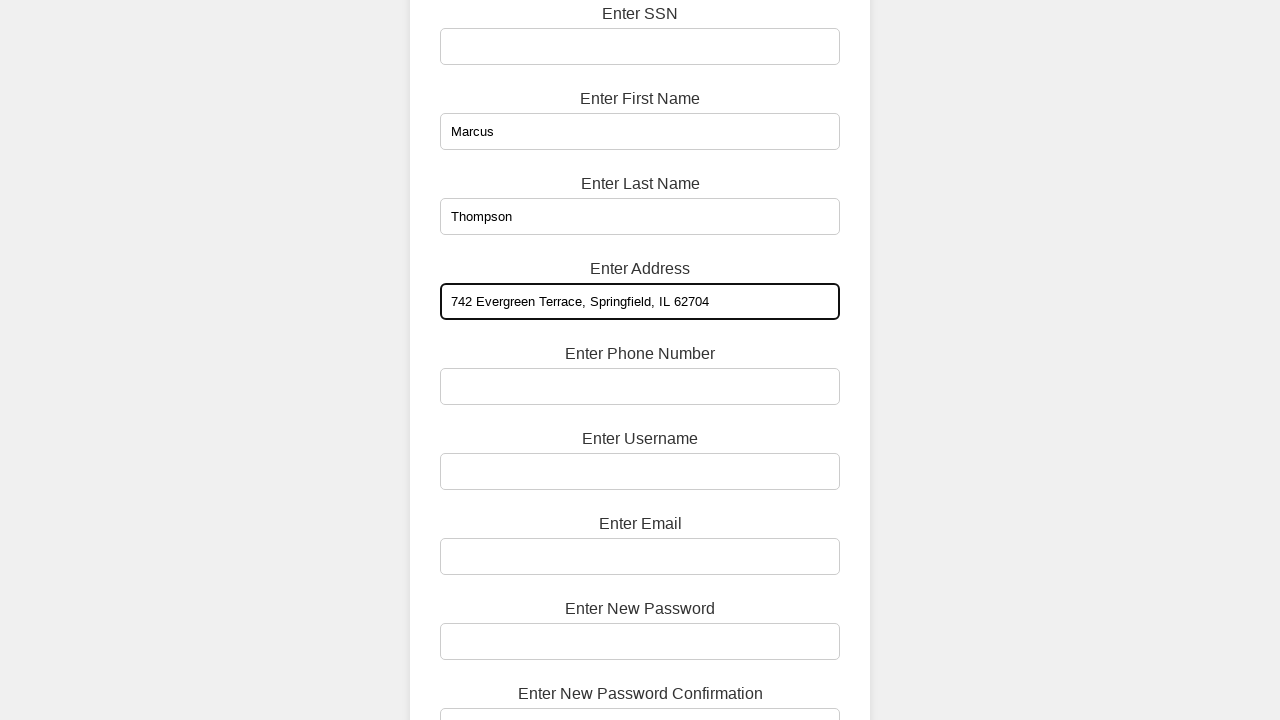

Filled phone number field with '555-867-5309' on #phone
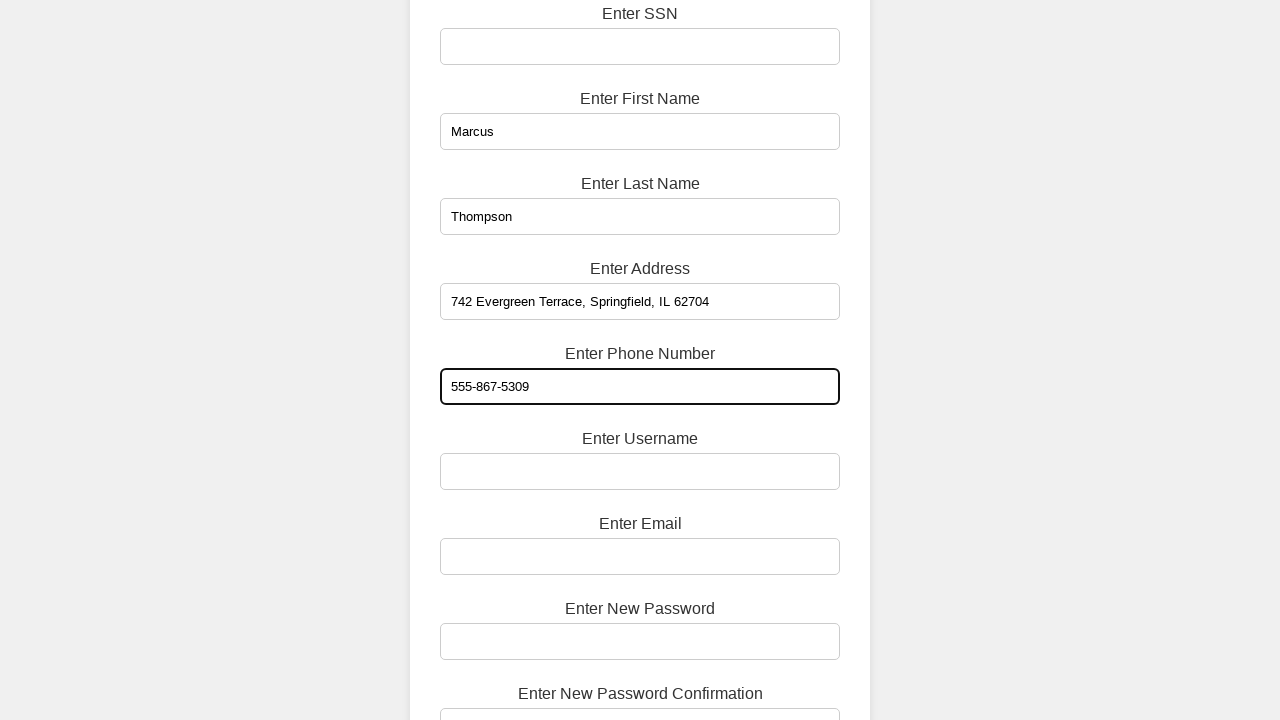

Filled username field with 'marcus.thompson42' on #username
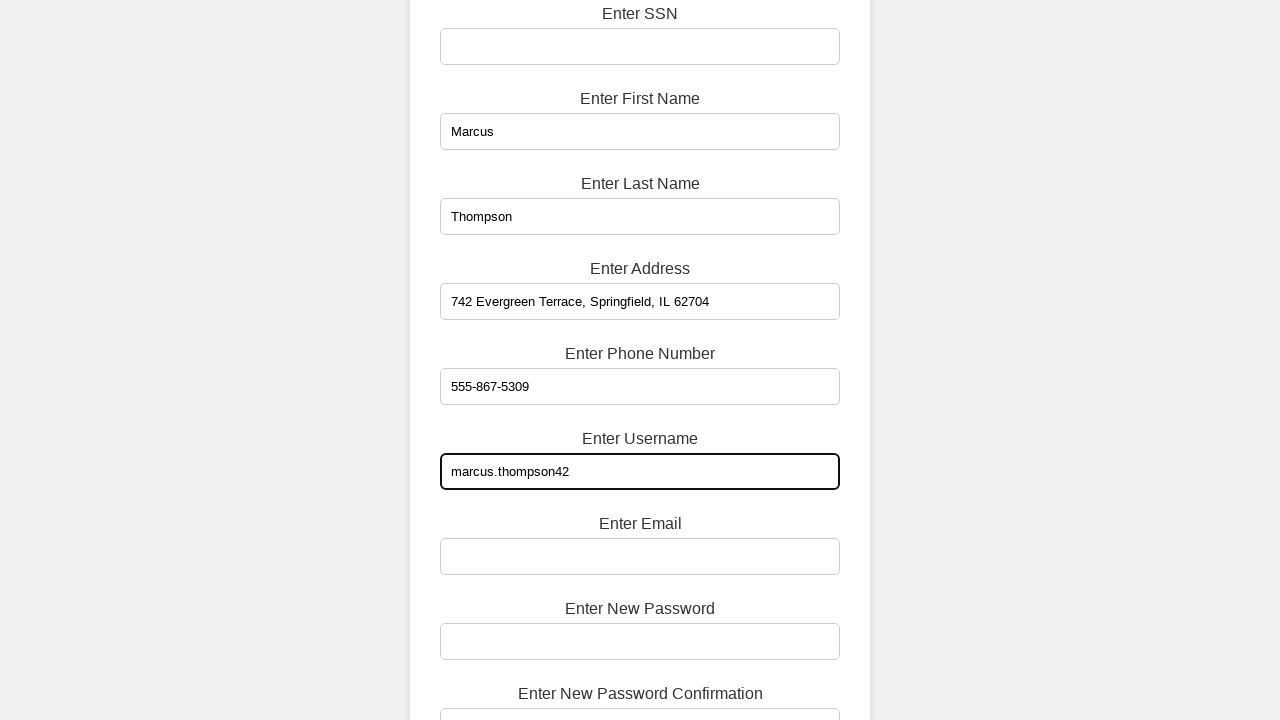

Filled email field with 'marcus.thompson42@example.com' on #email
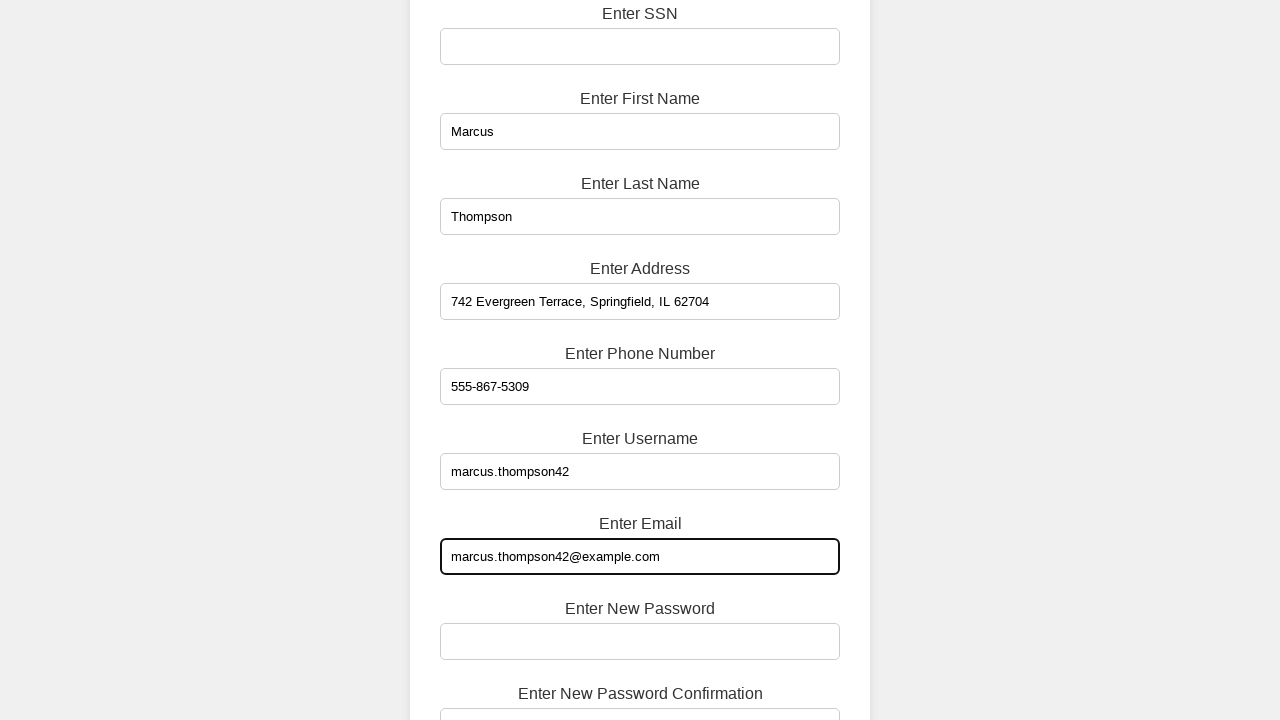

Filled password field with 'SecurePass123' on #password
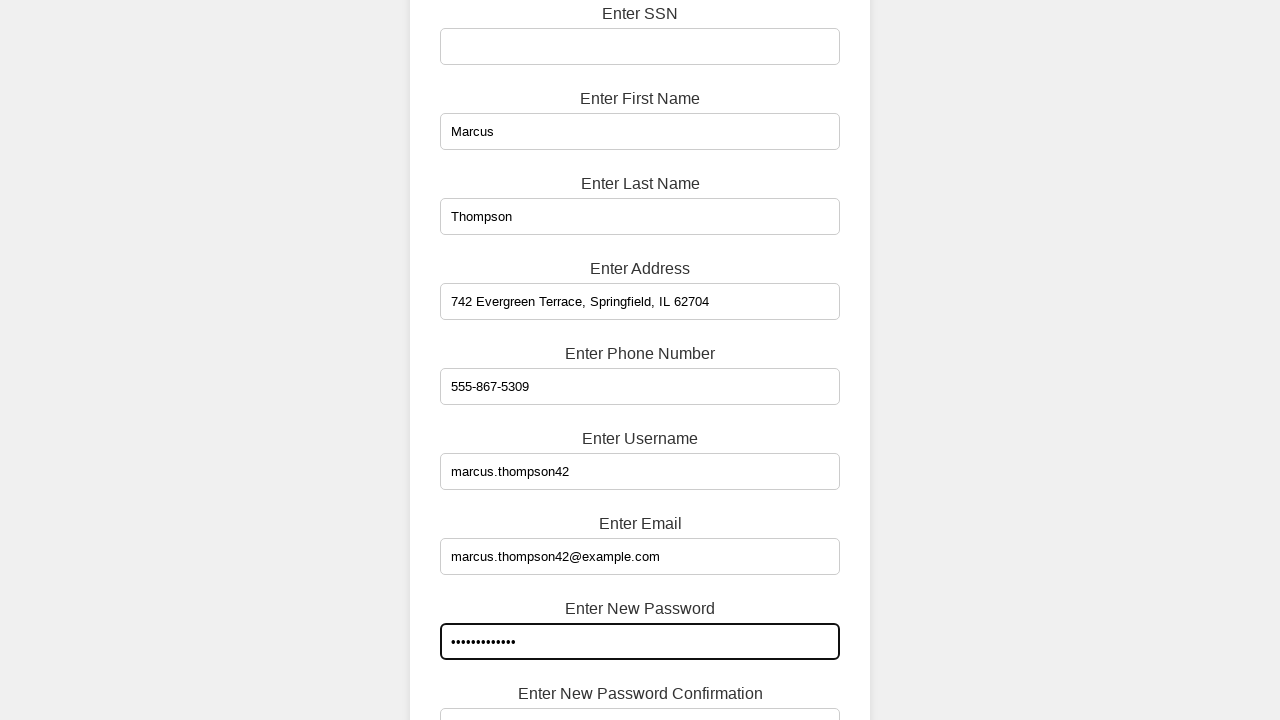

Filled confirm password field with 'SecurePass123' on #confirm-password
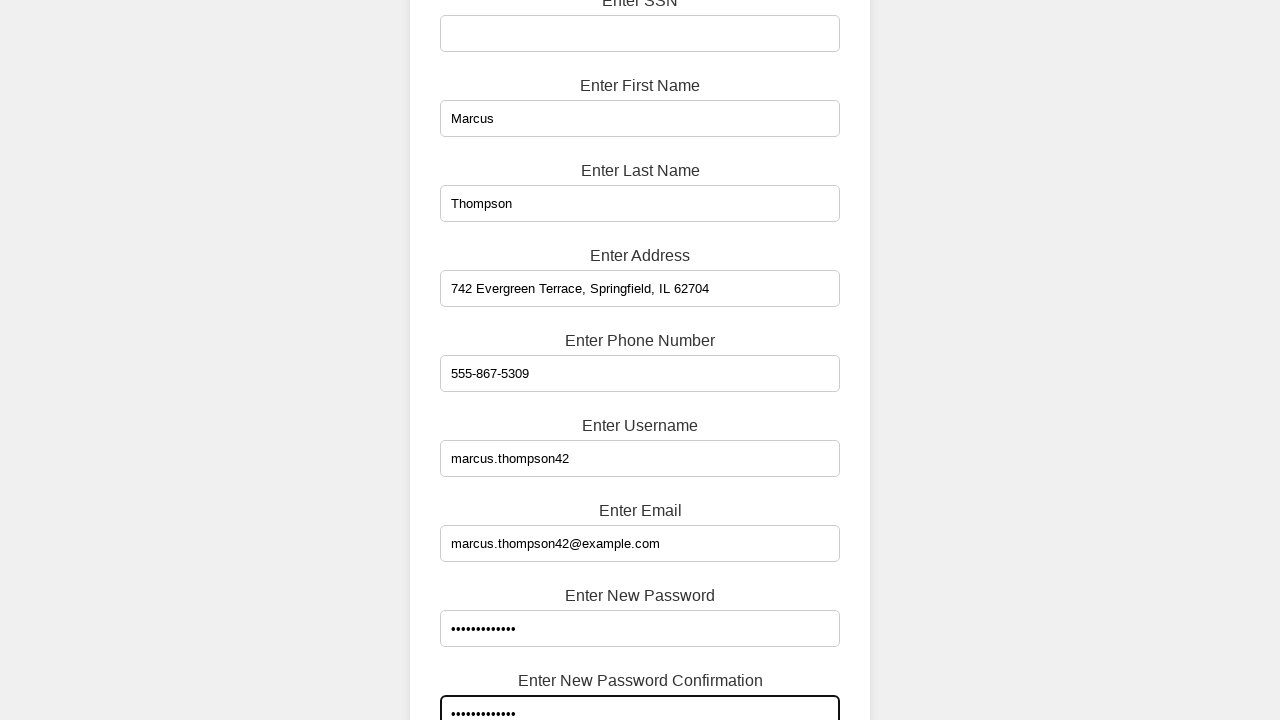

Clicked submit button to register form at (640, 672) on button.button
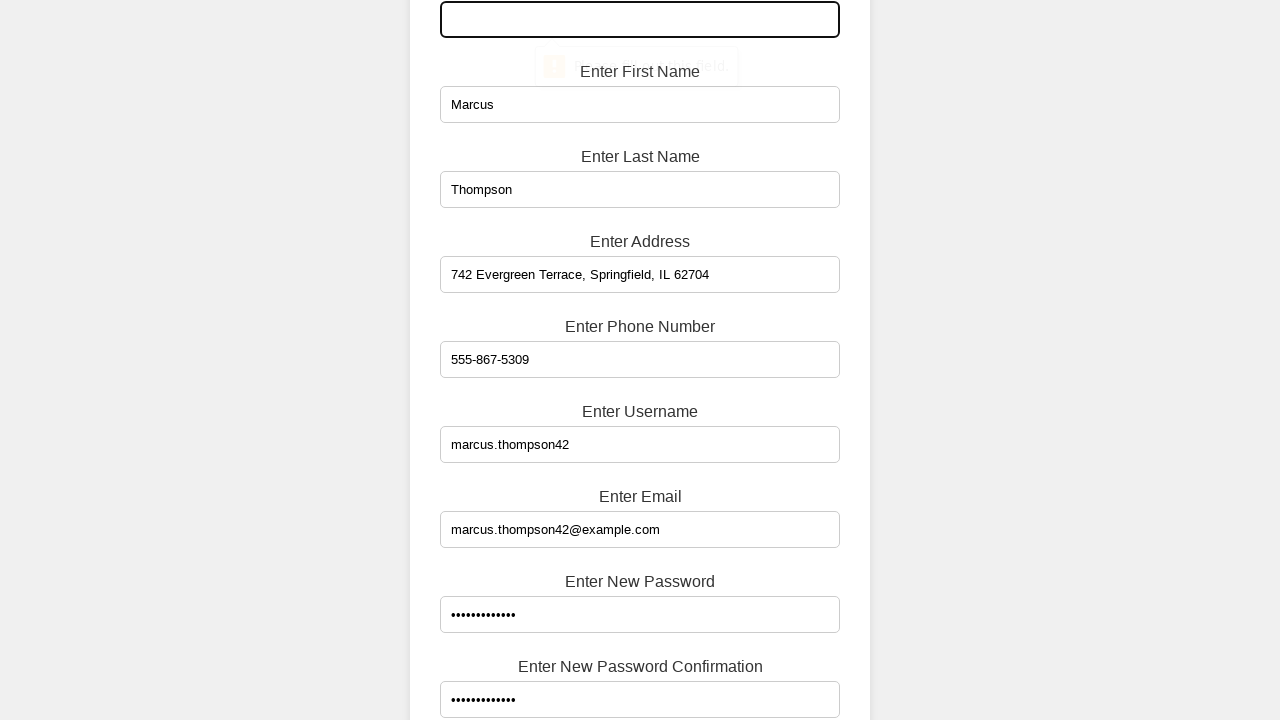

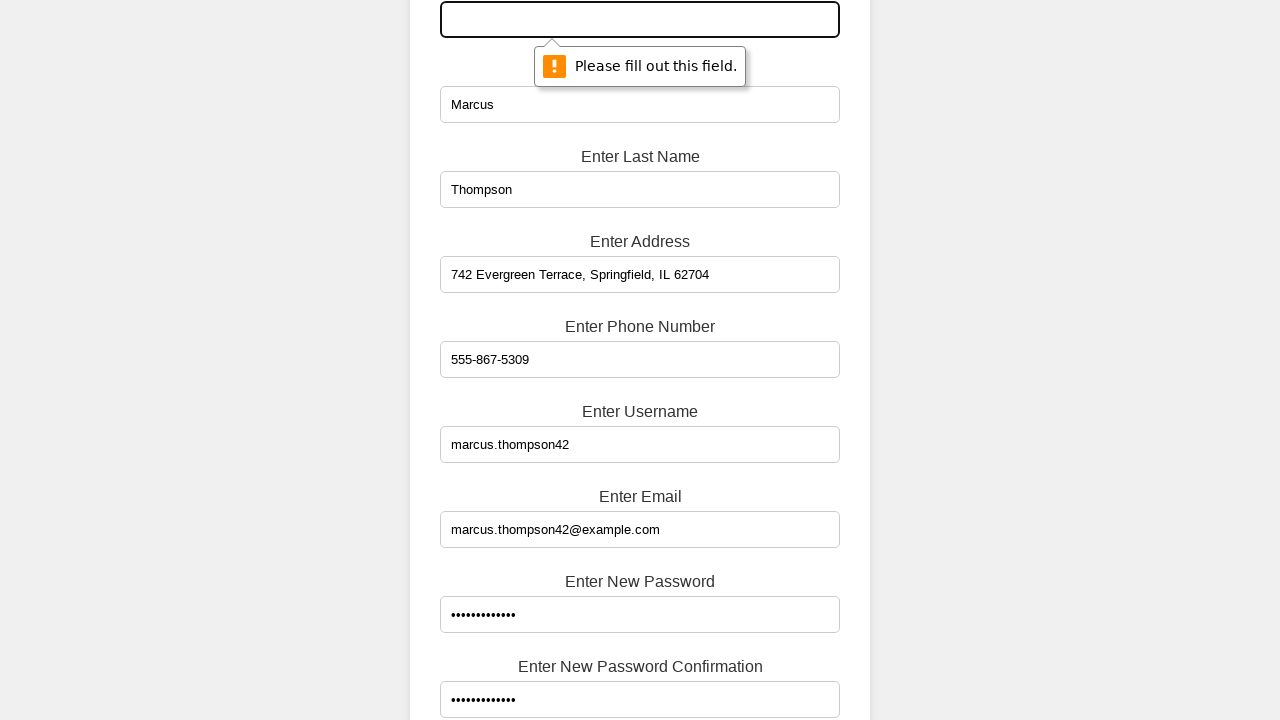